Tests browser window handling by clicking a link that opens a new window, switching between the original and new windows, and clicking the link again to open another window.

Starting URL: https://the-internet.herokuapp.com/windows

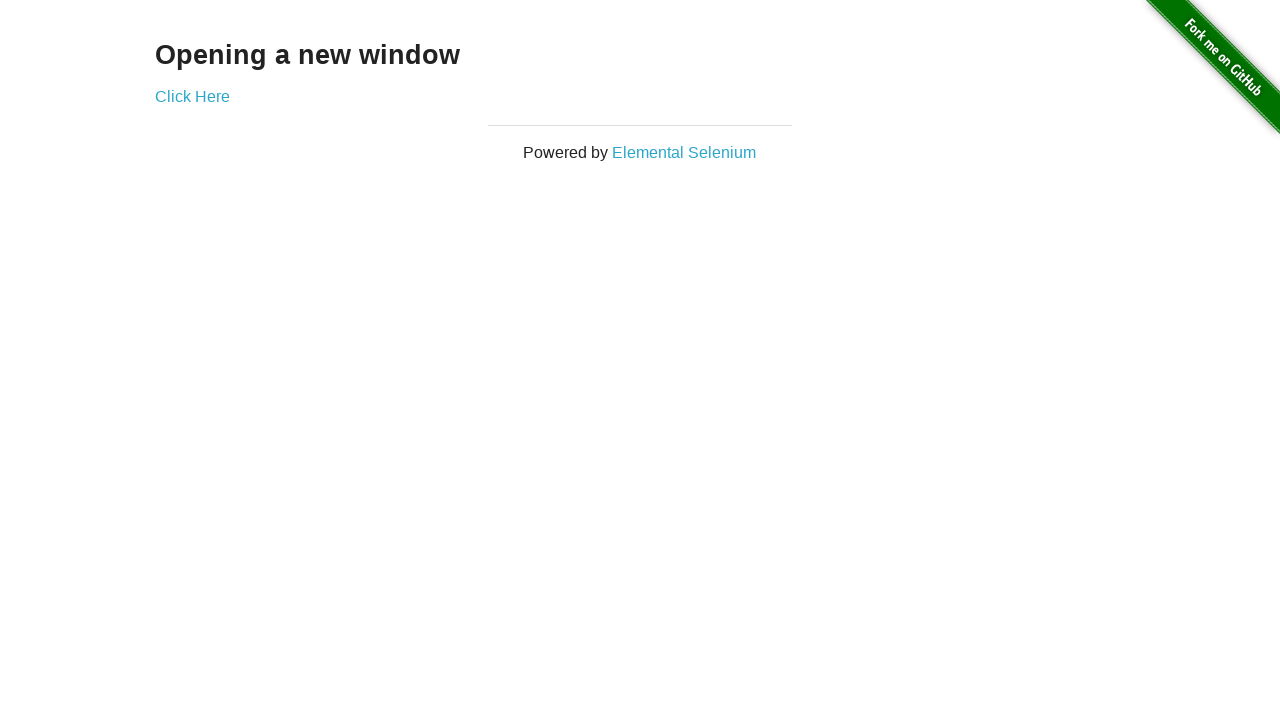

Clicked 'Click Here' link to open a new window at (192, 96) on text=Click Here
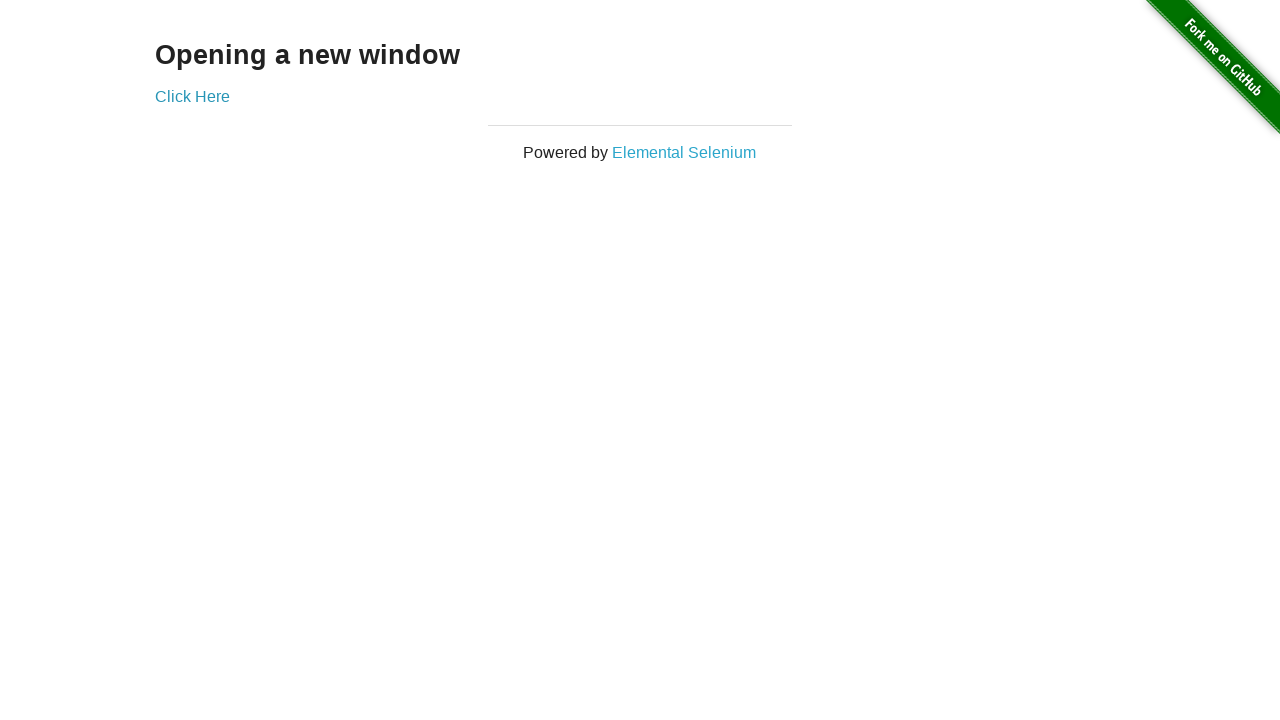

Waited 1 second for new window to open
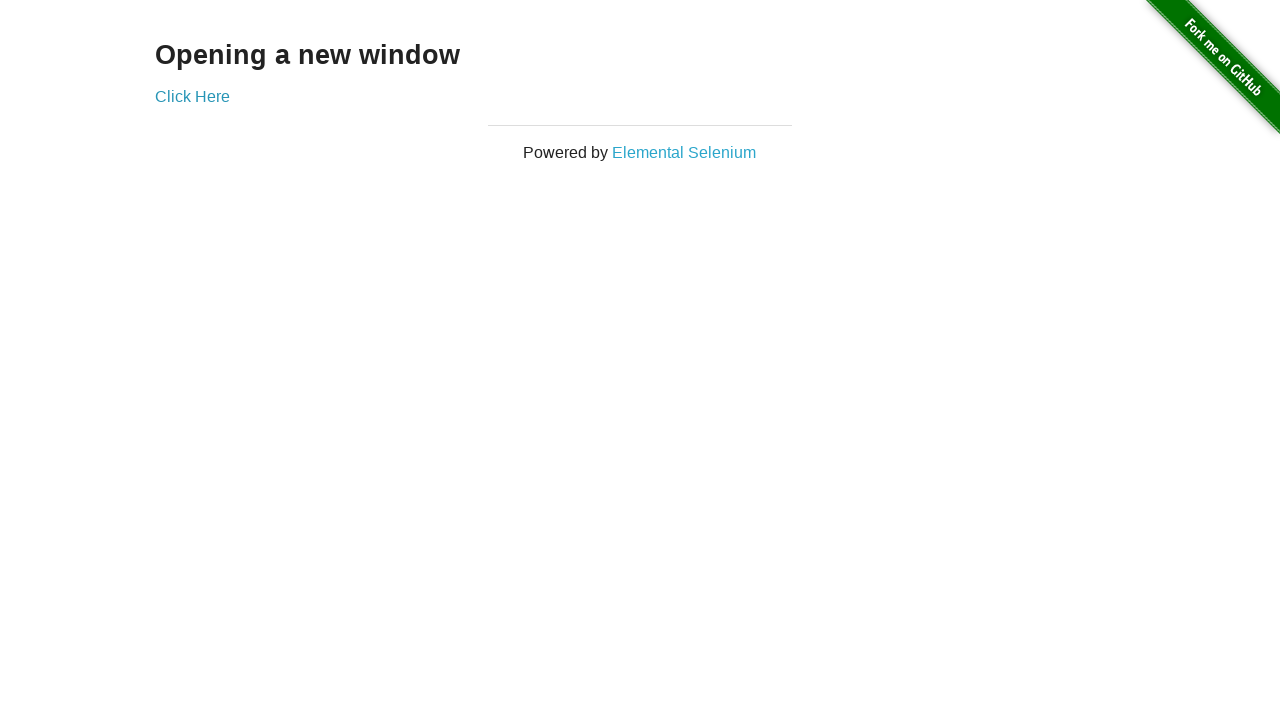

Retrieved all open pages from browser context
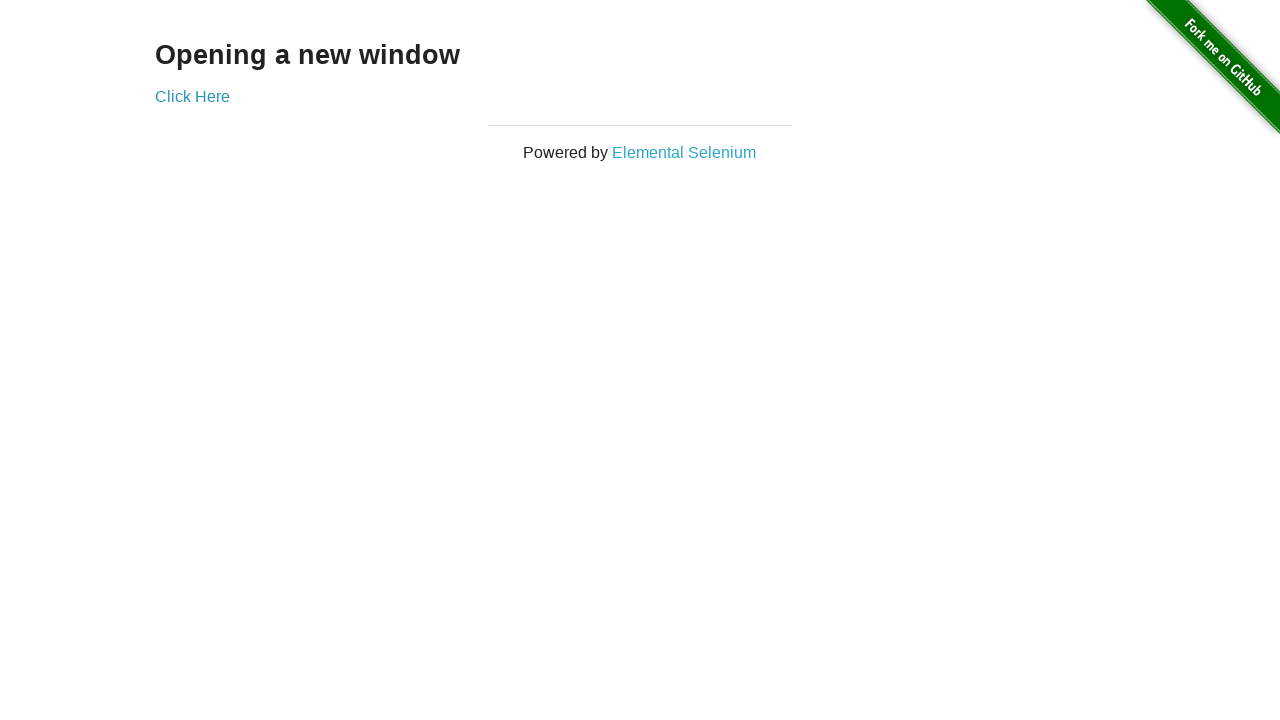

Switched focus to original window
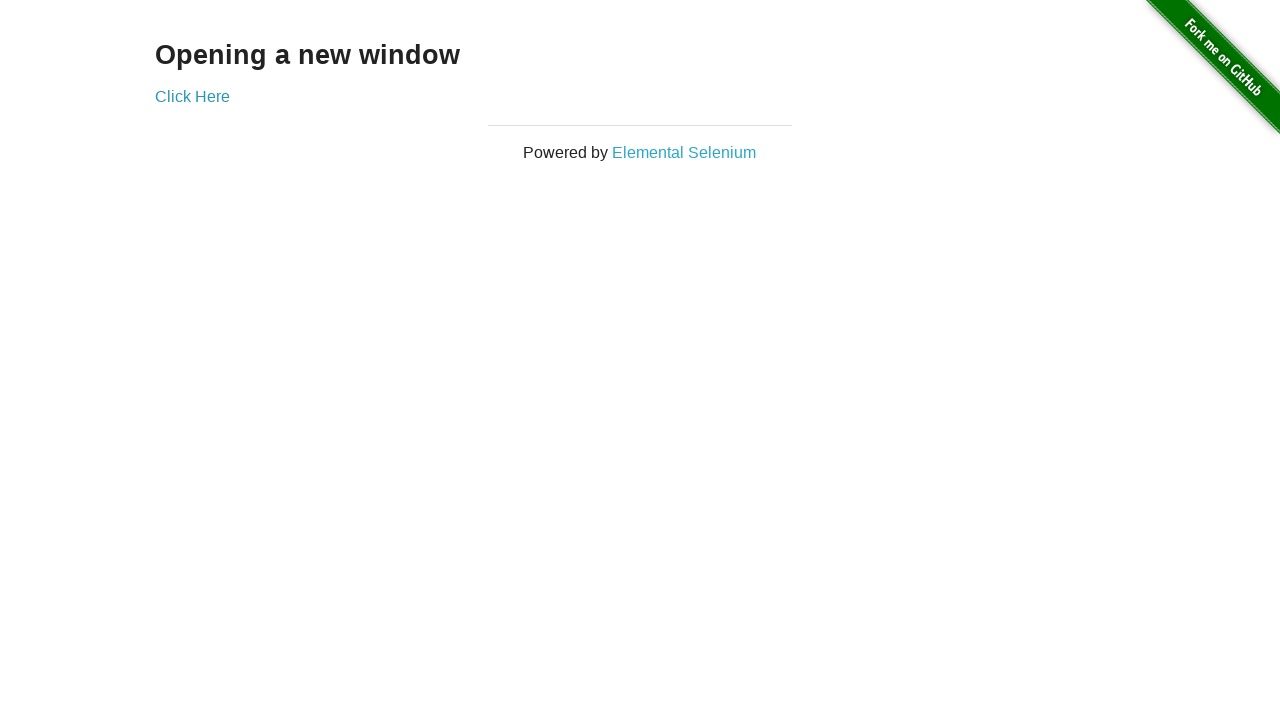

Clicked 'Click Here' link again on original window at (192, 96) on text=Click Here
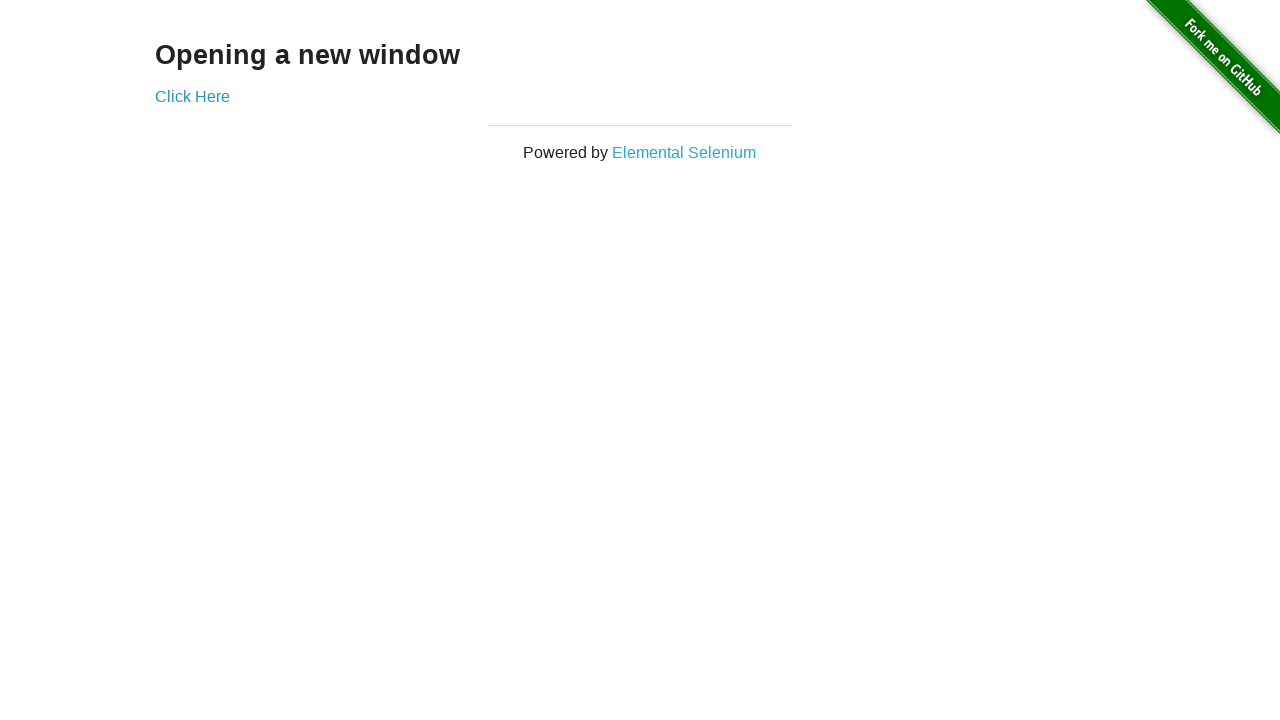

Waited 1 second for second new window to open
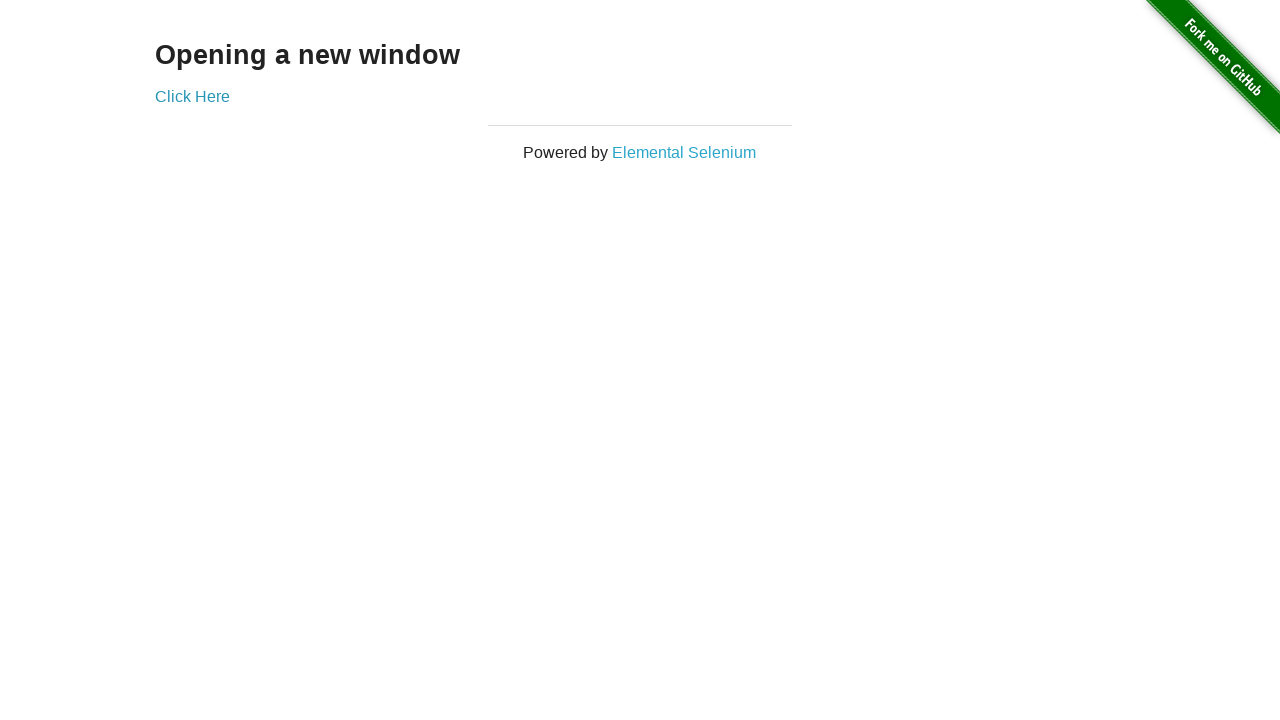

Retrieved updated list of all open pages
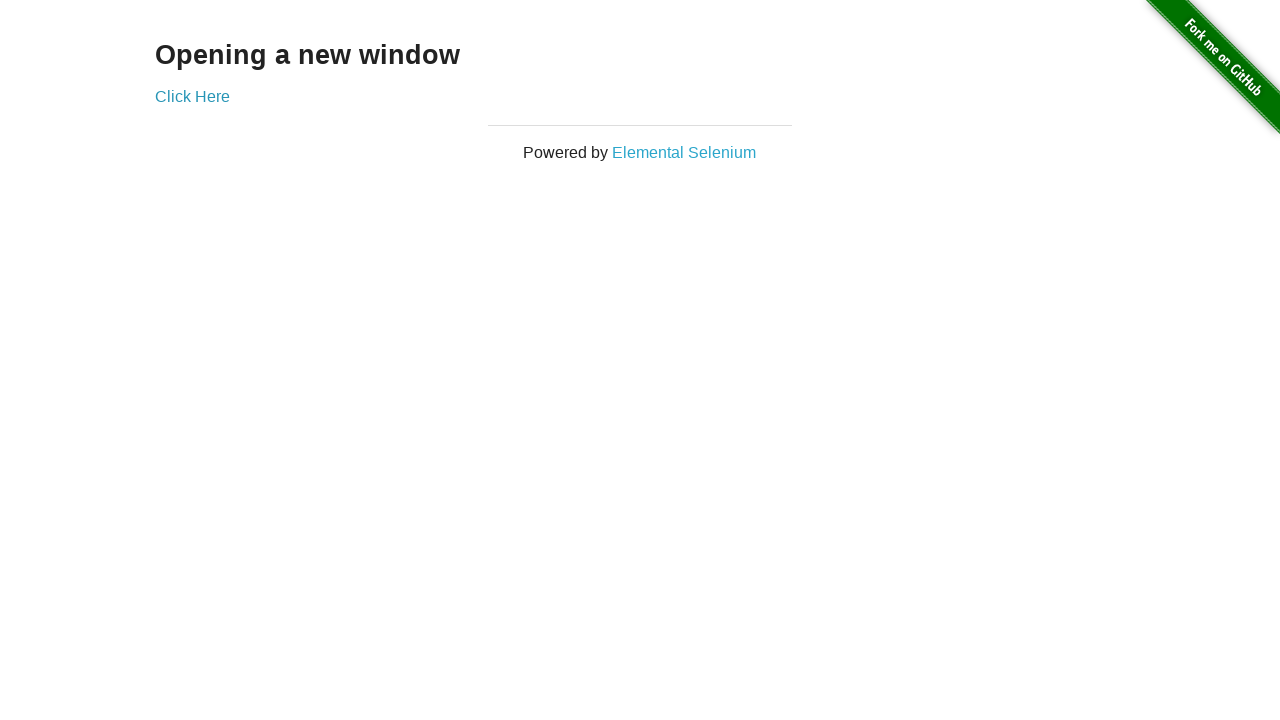

Switched focus to second new window
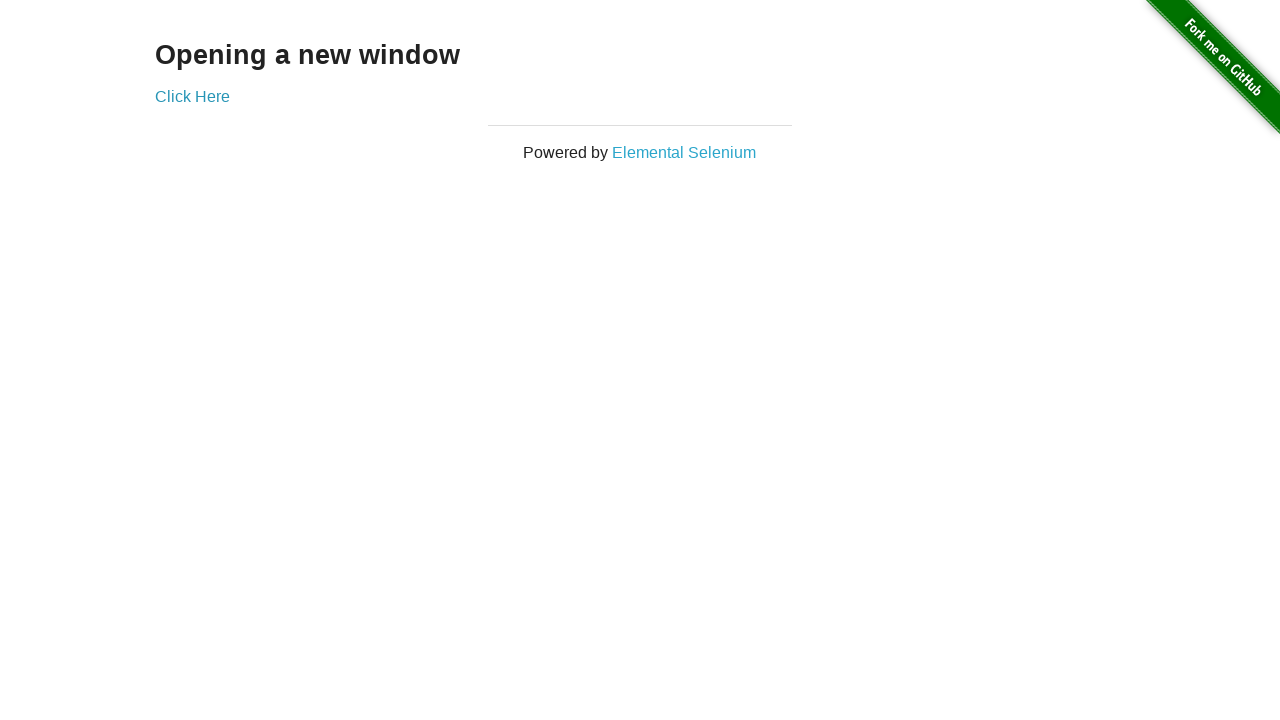

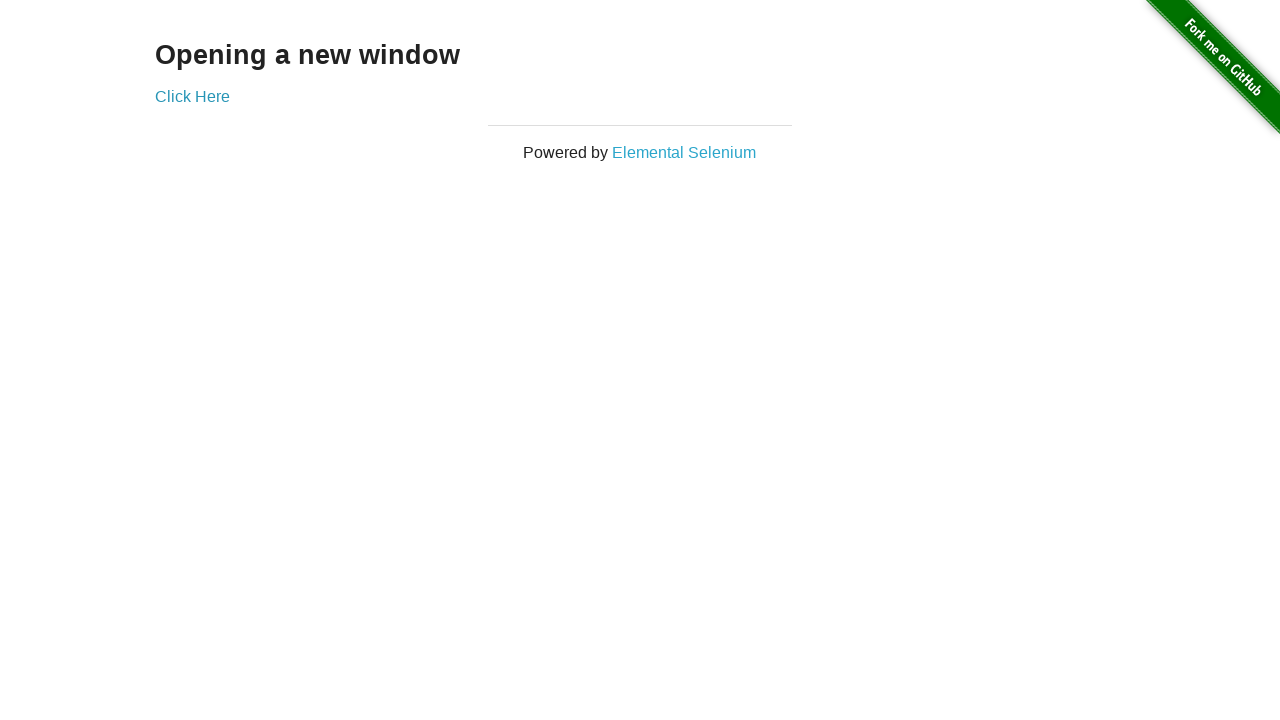